Tests that the mobile hamburger menu toggle works on React.dev by clicking it and verifying nav items appear

Starting URL: https://react.dev

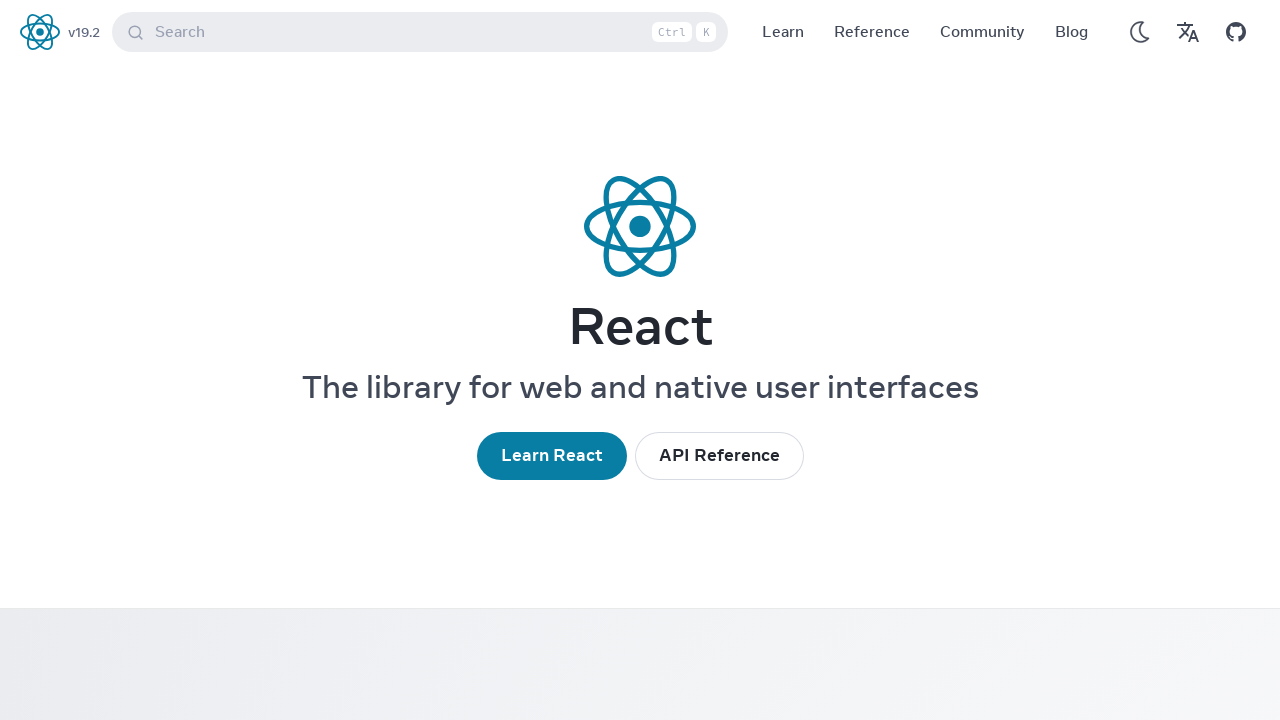

Set viewport to mobile size (375x667)
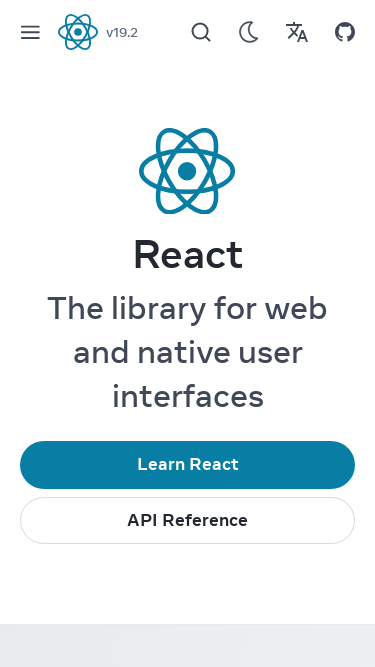

Waited for page to load (networkidle)
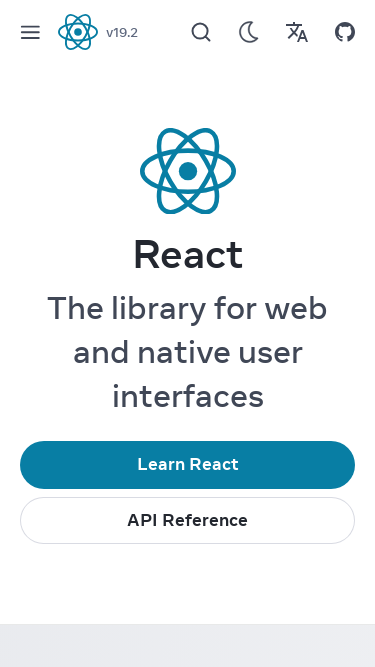

Located hamburger menu button
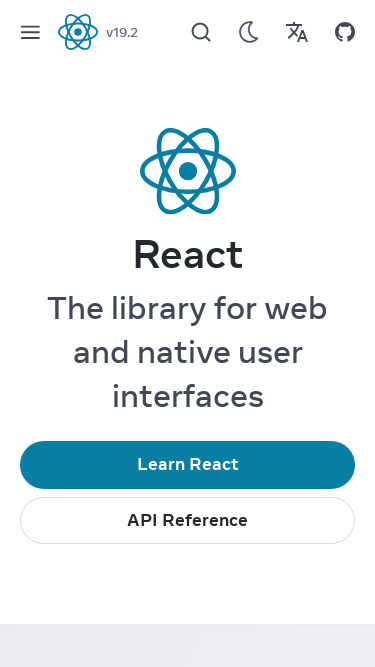

Clicked hamburger menu button at (30, 32) on button[aria-label*='menu'], button[aria-label*='Menu']
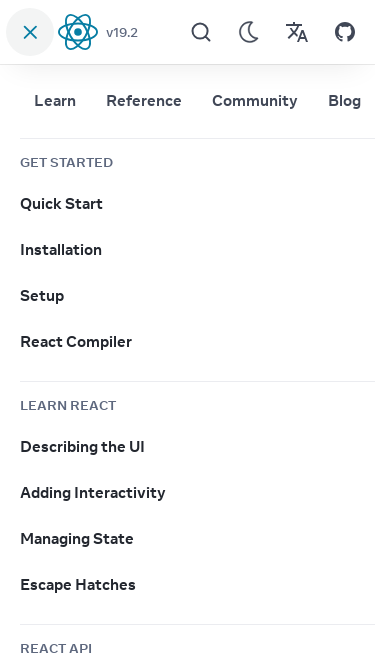

Waited 500ms for menu animation to complete
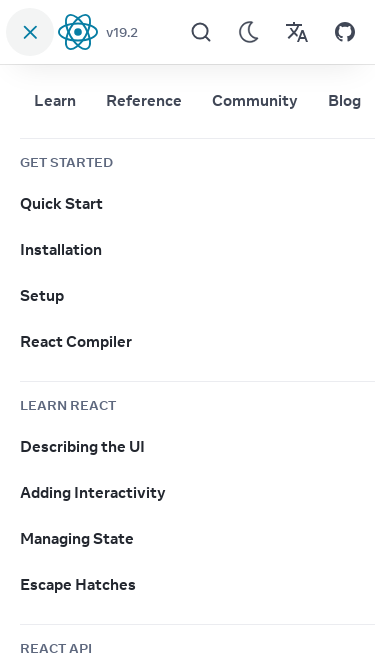

Located navigation items in menu
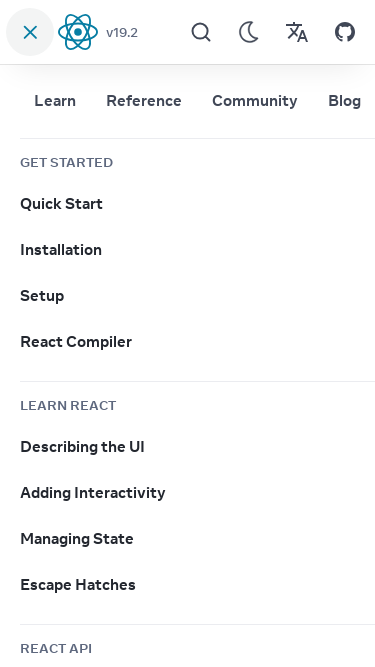

Counted 34 navigation items
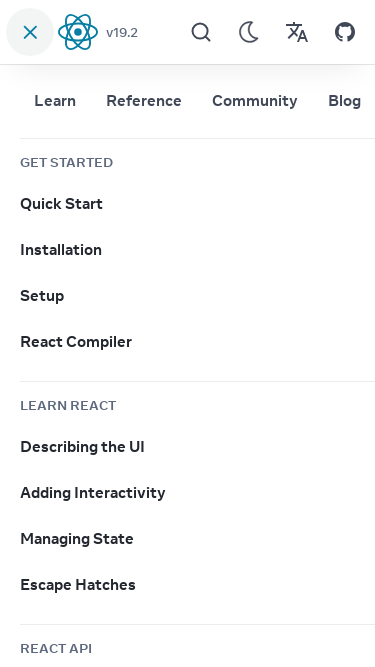

Asserted that navigation items are visible (count > 0)
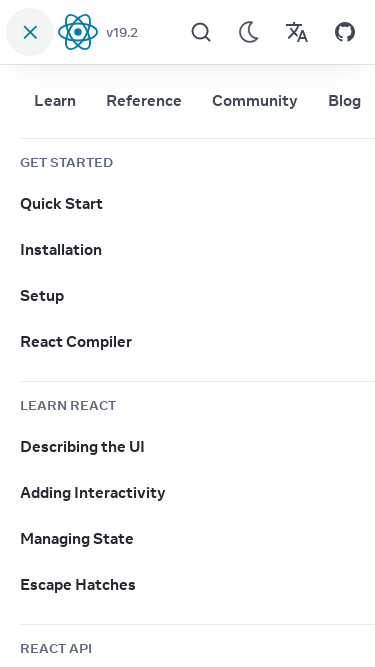

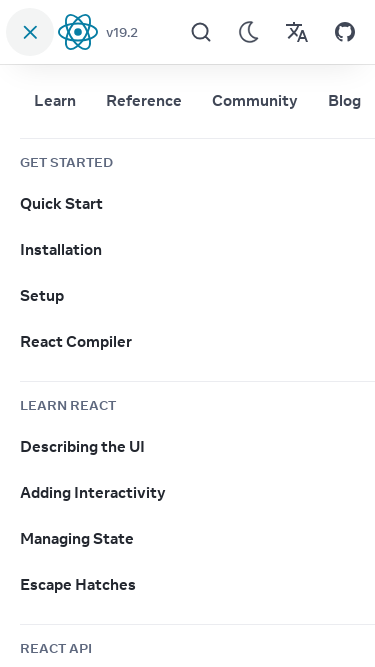